Fills out the practice form, then navigates to the Alerts section and interacts with various alert types including simple alerts, timed alerts, confirm dialogs, and prompt dialogs.

Starting URL: https://demoqa.com

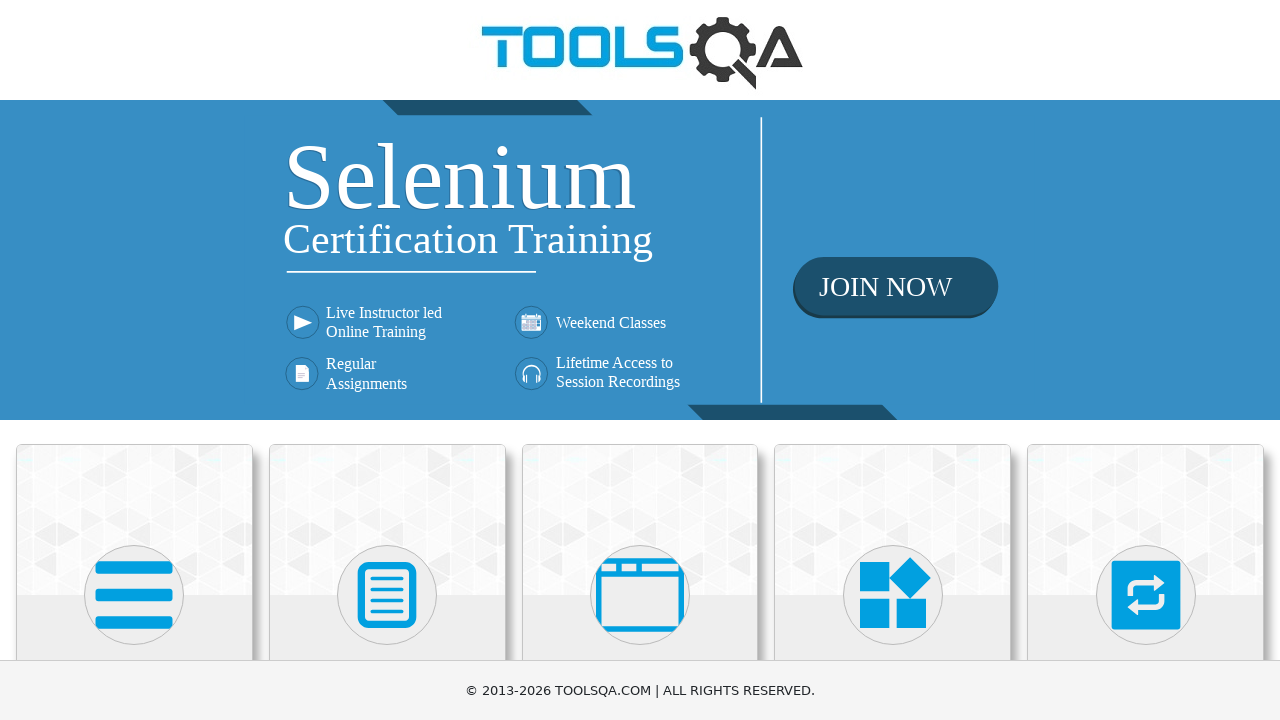

Clicked on Forms section at (387, 360) on xpath=//div[contains(@class, 'card-body')]/h5[text()='Forms']
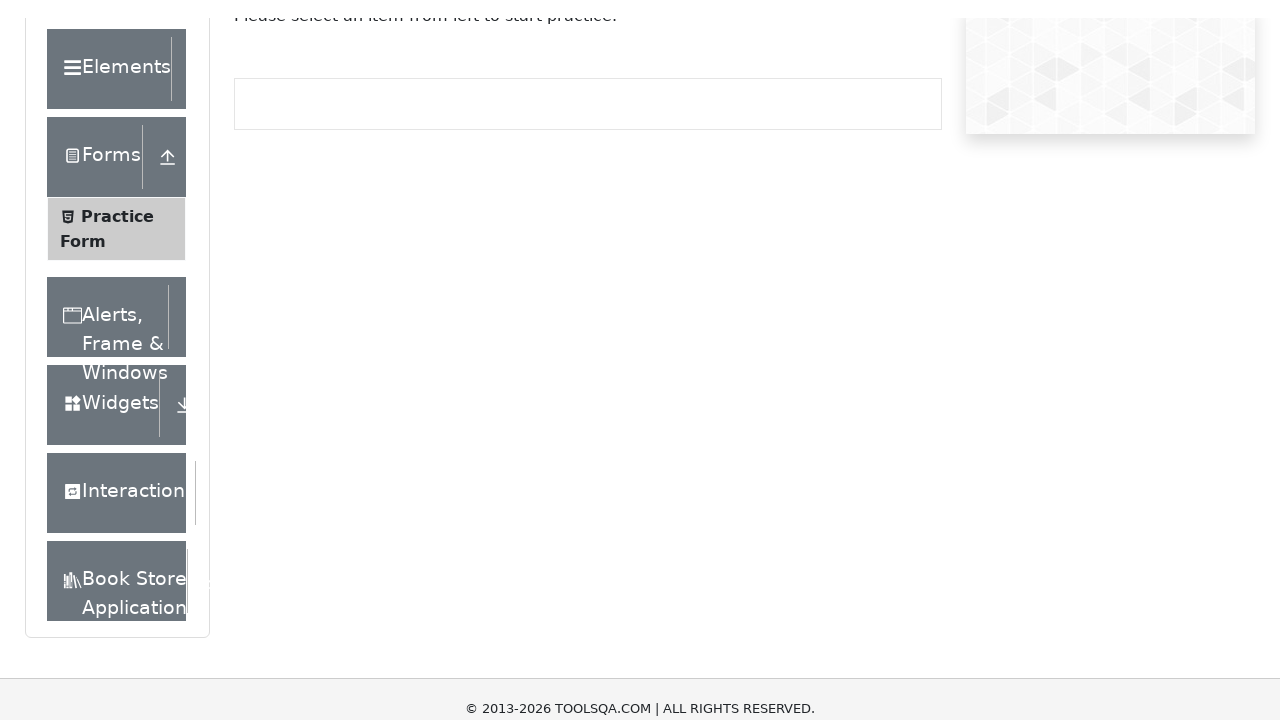

Clicked on Practice Form at (117, 336) on xpath=//span[text()='Practice Form']
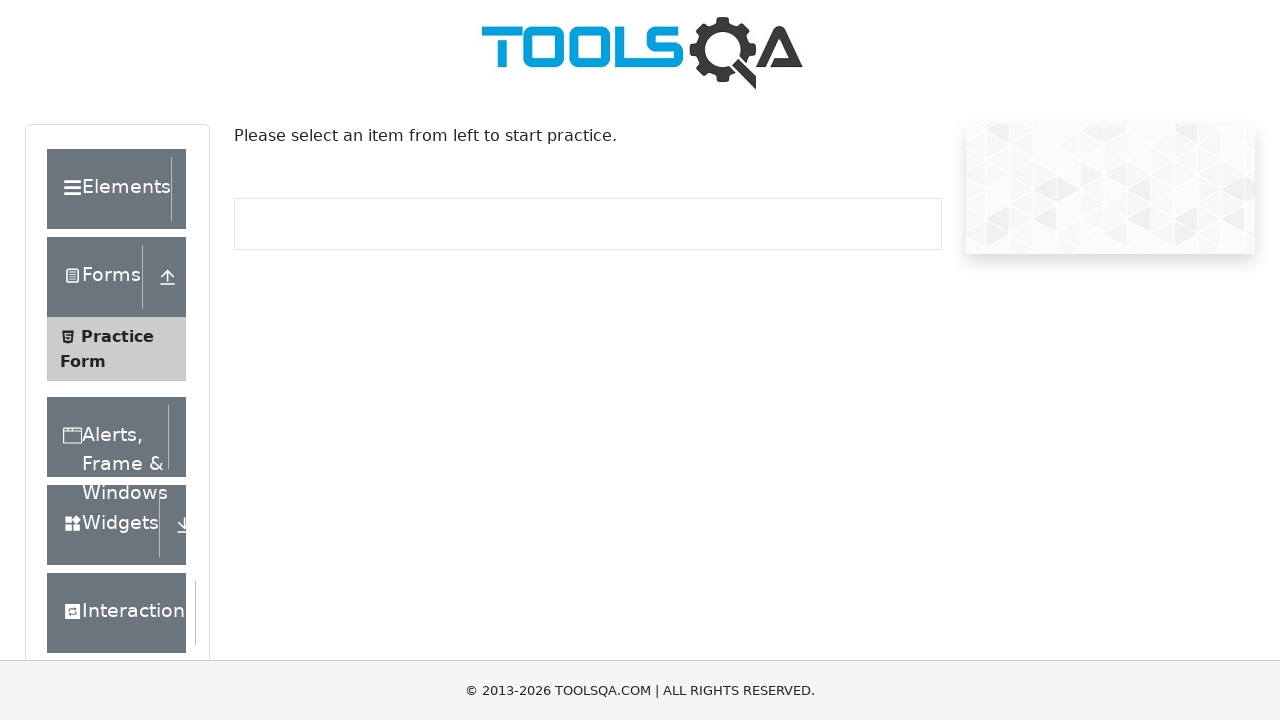

Filled first name with 'Jorge' on //input[@id='firstName']
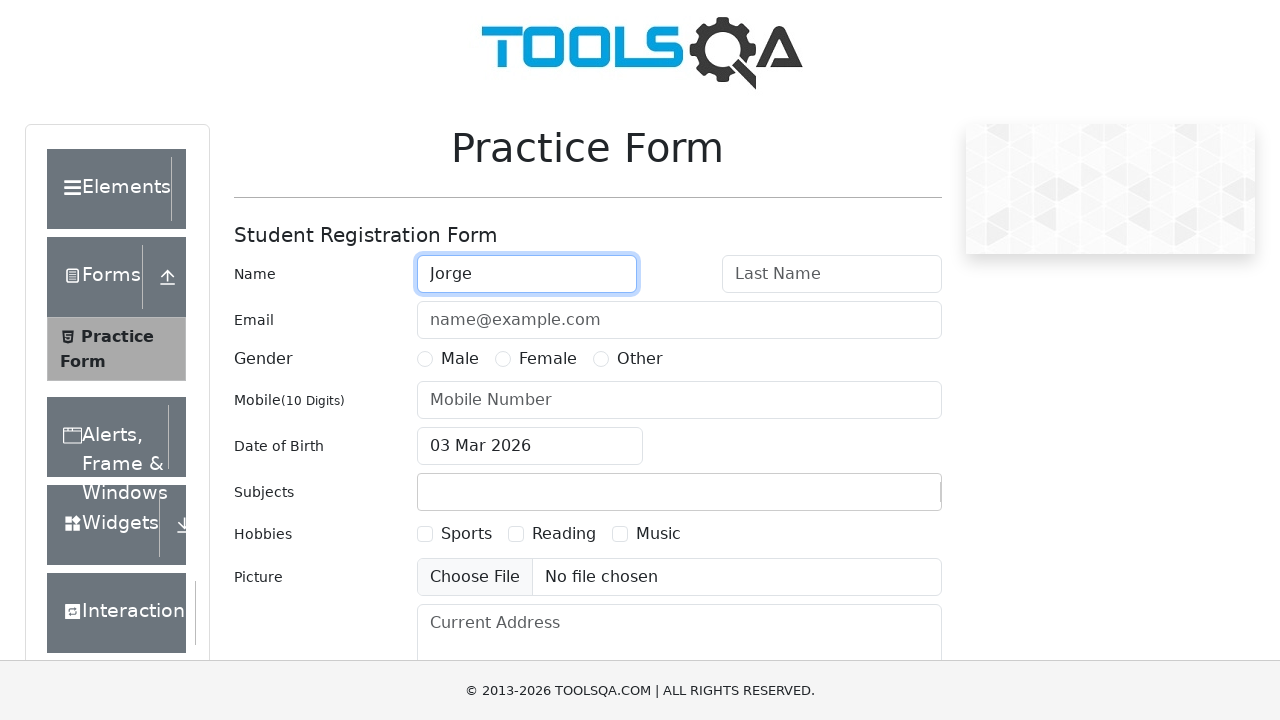

Filled last name with 'Moratalla' on //input[@id='lastName']
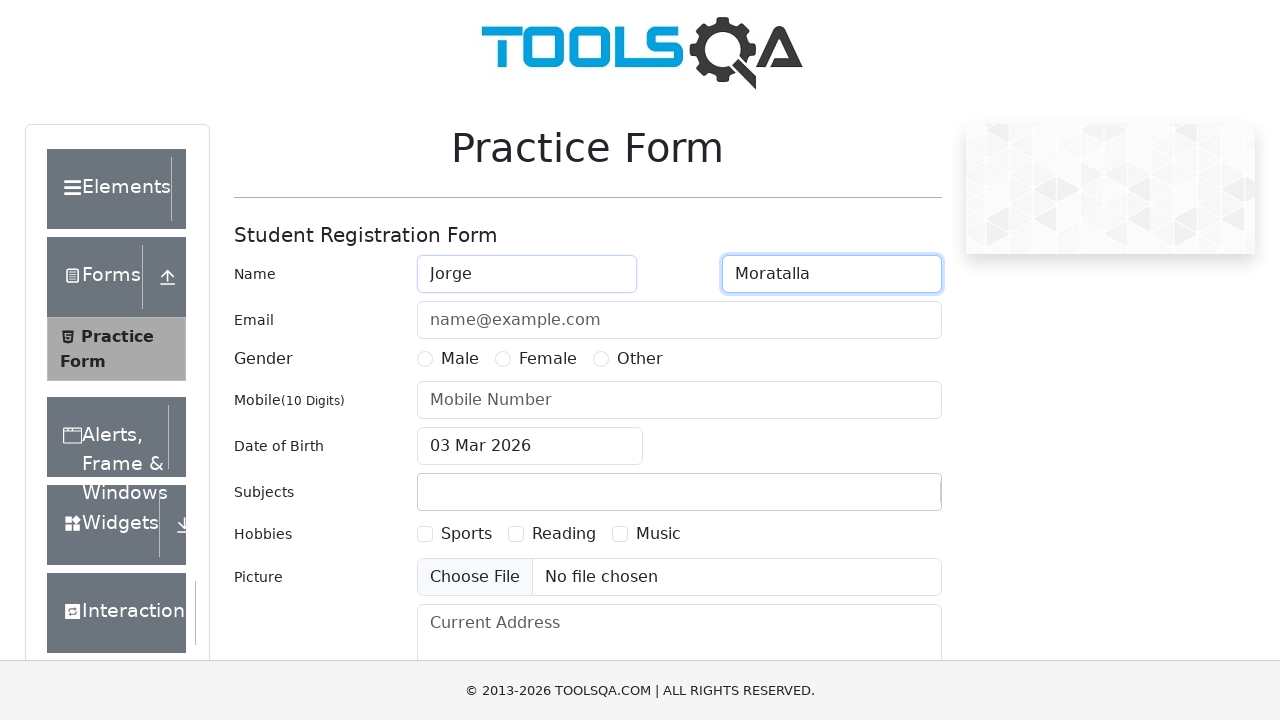

Filled email with 'example@example.com' on //input[@id='userEmail']
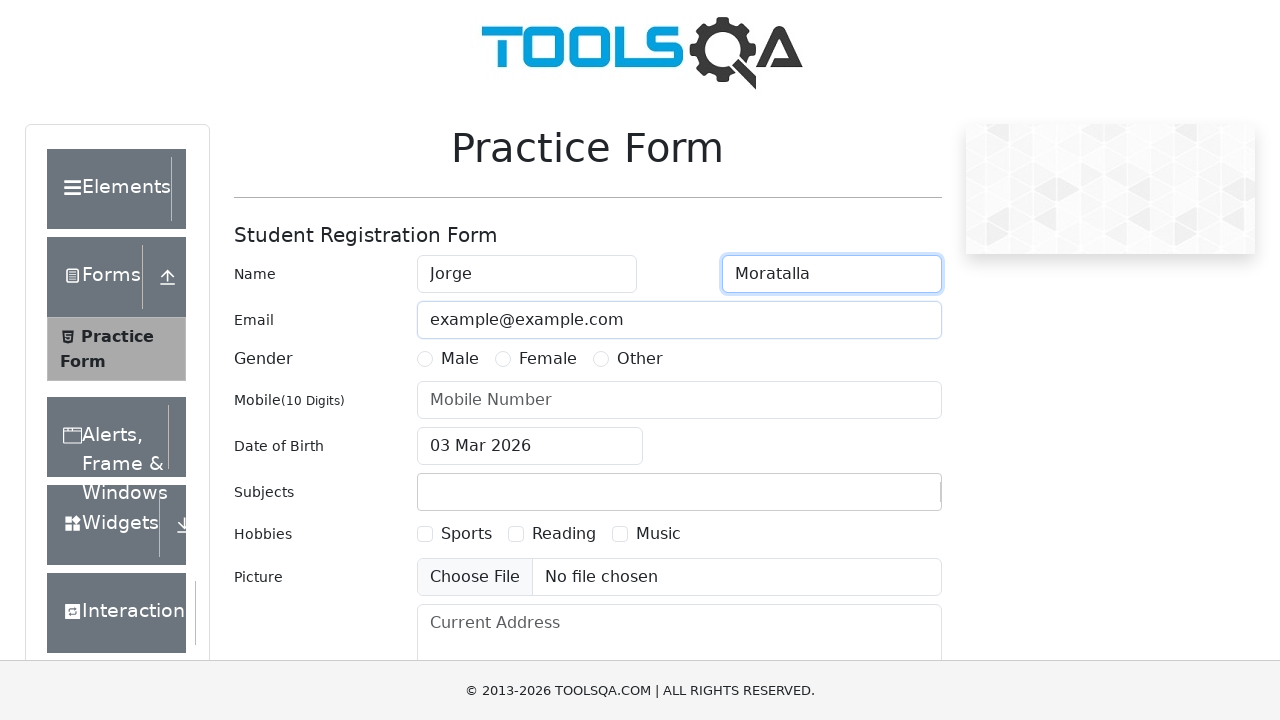

Selected gender radio button at (460, 359) on label[for='gender-radio-1']
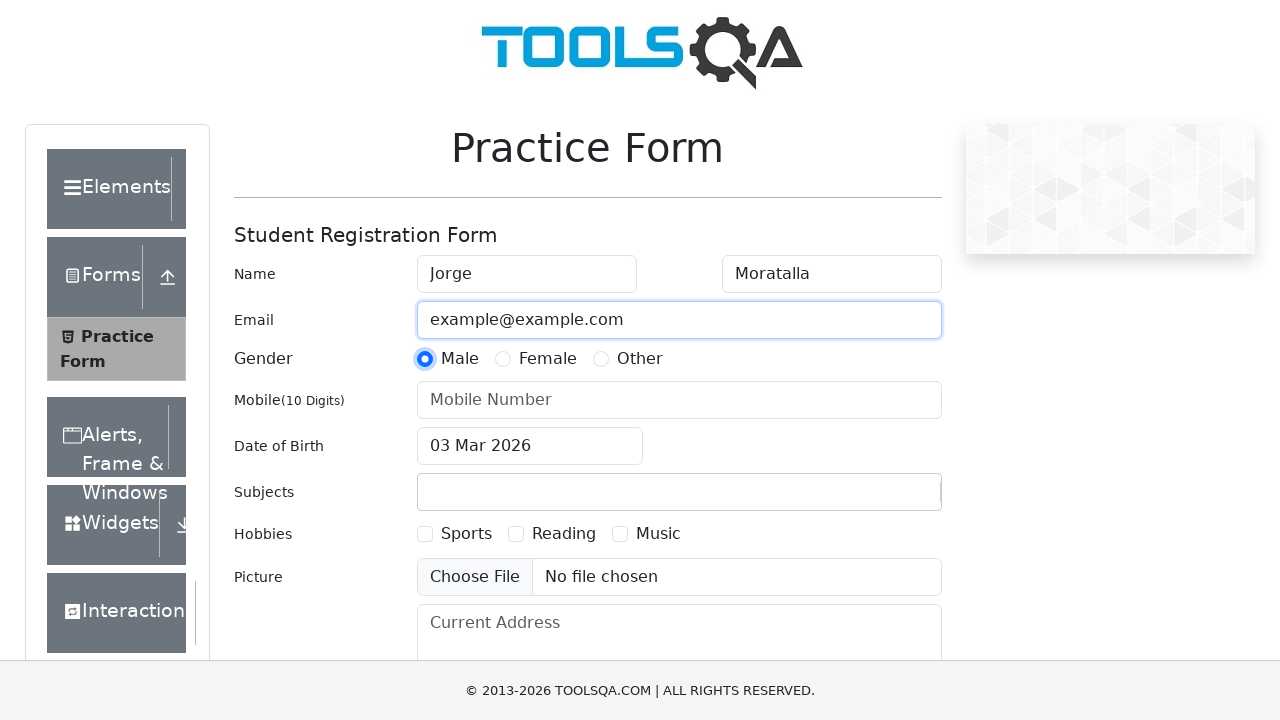

Filled phone number with '6234578895' on //input[@id='userNumber']
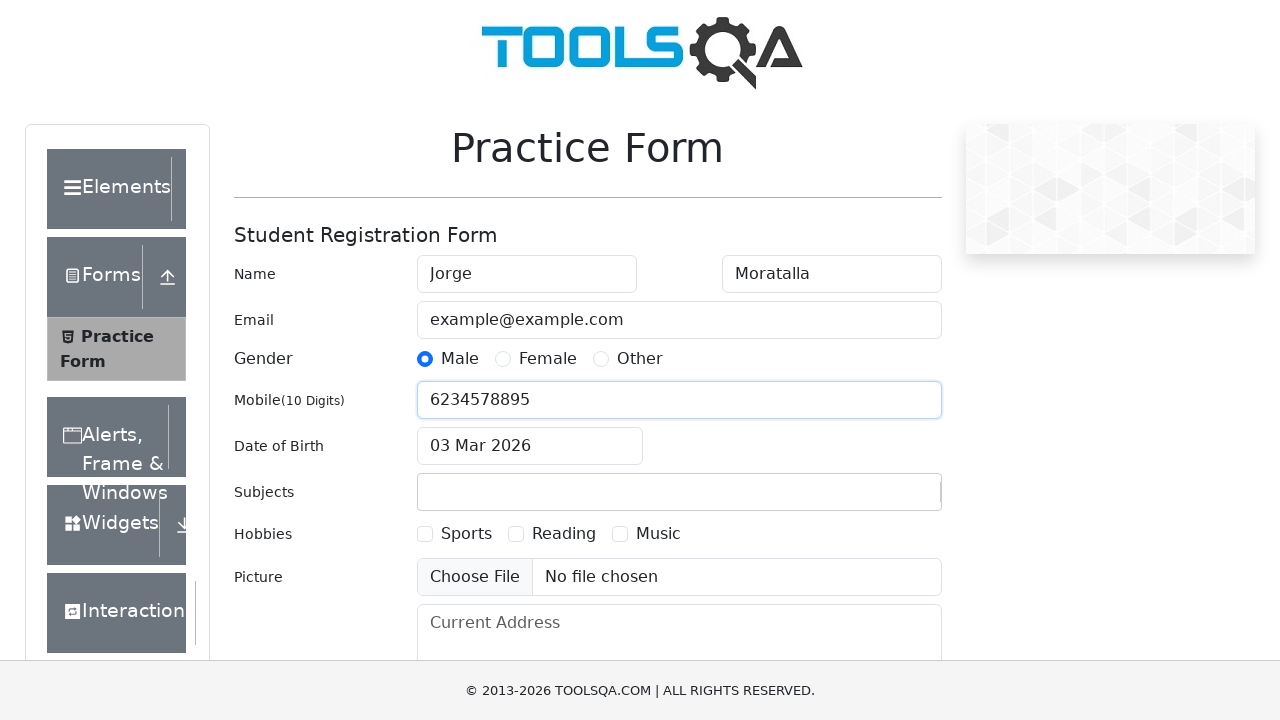

Clicked on date of birth input field at (530, 446) on xpath=//input[@id='dateOfBirthInput']
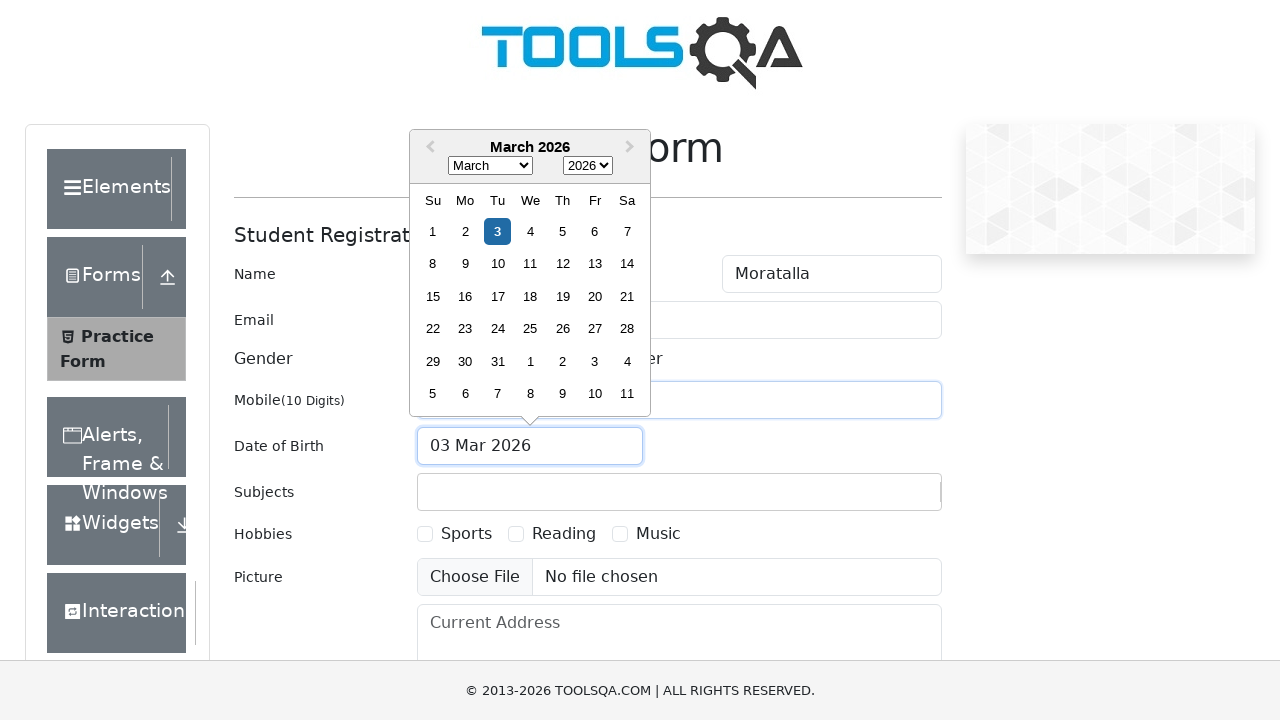

Selected all text in date field
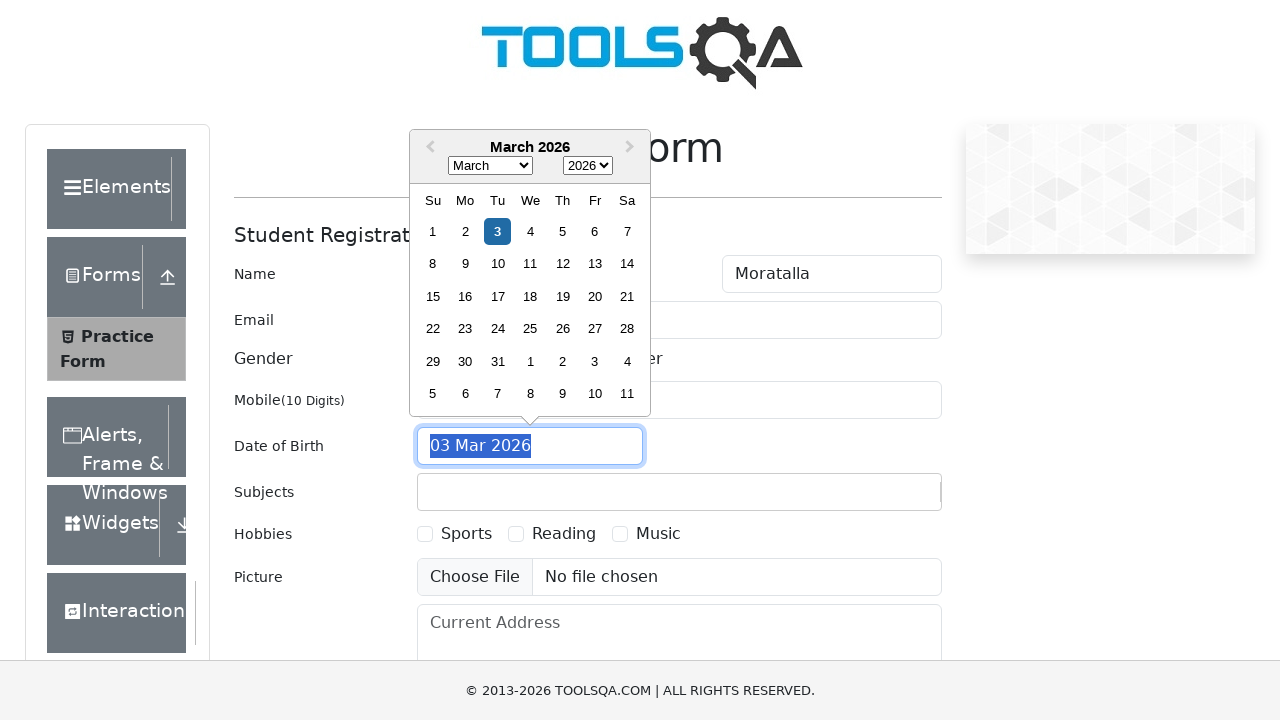

Filled date of birth with '11/11/2011' on //input[@id='dateOfBirthInput']
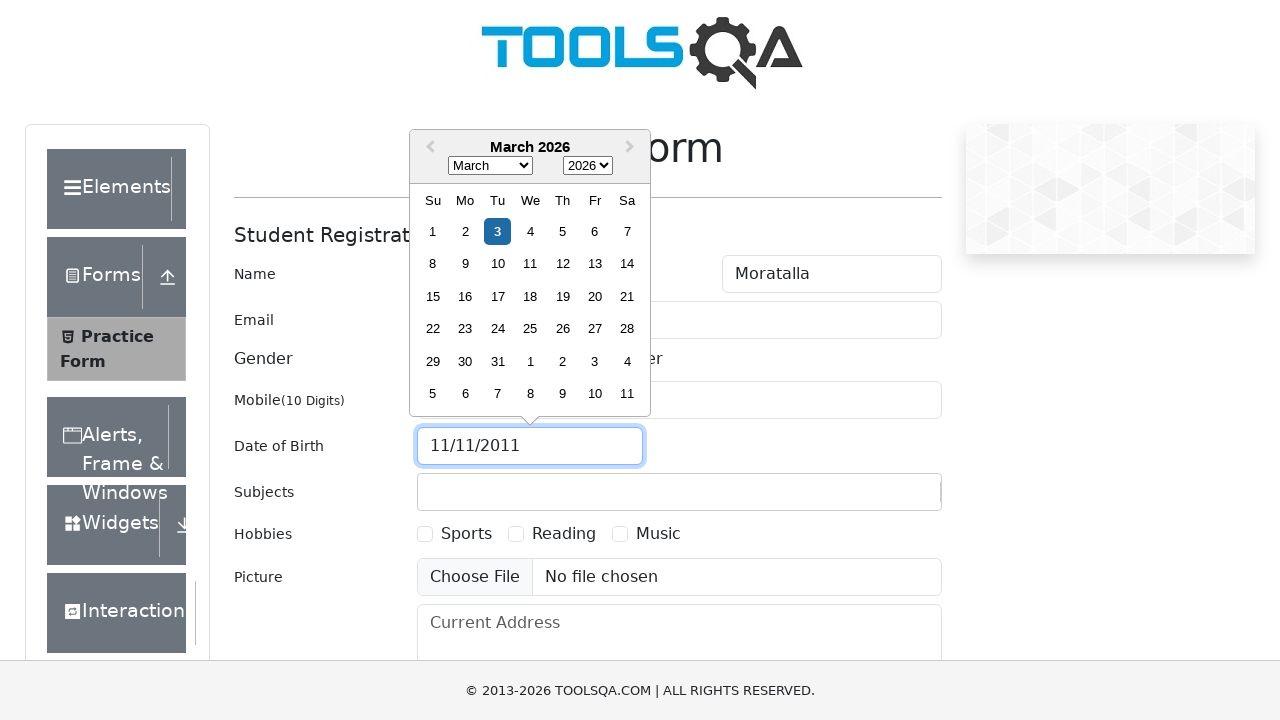

Pressed Enter to confirm date
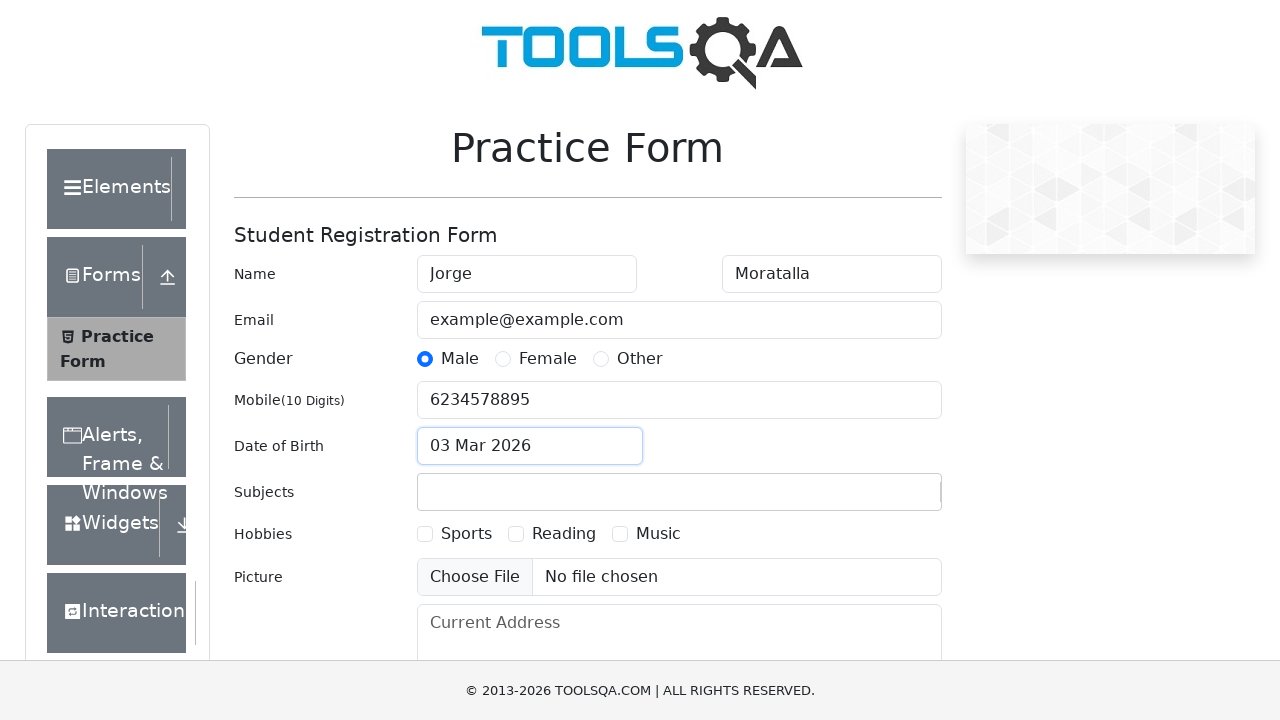

Selected hobbies checkbox at (564, 534) on label[for='hobbies-checkbox-2']
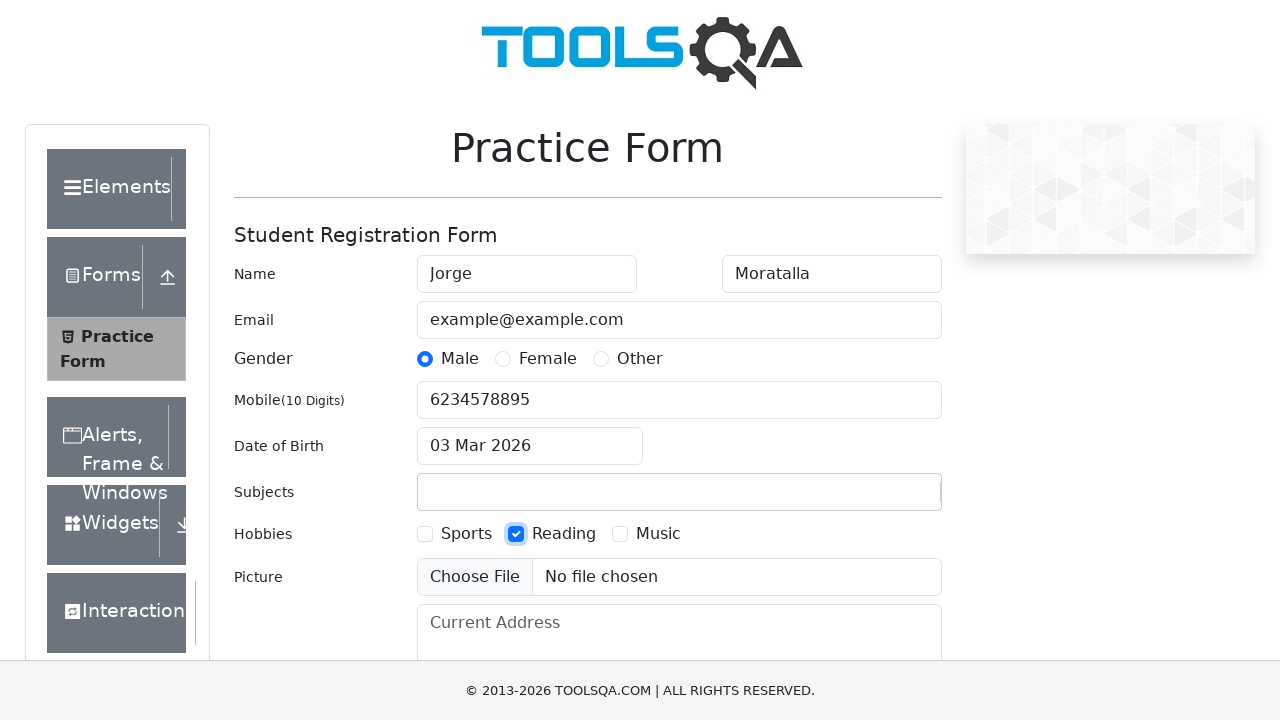

Clicked submit button to submit practice form at (885, 499) on xpath=//button[@id='submit']
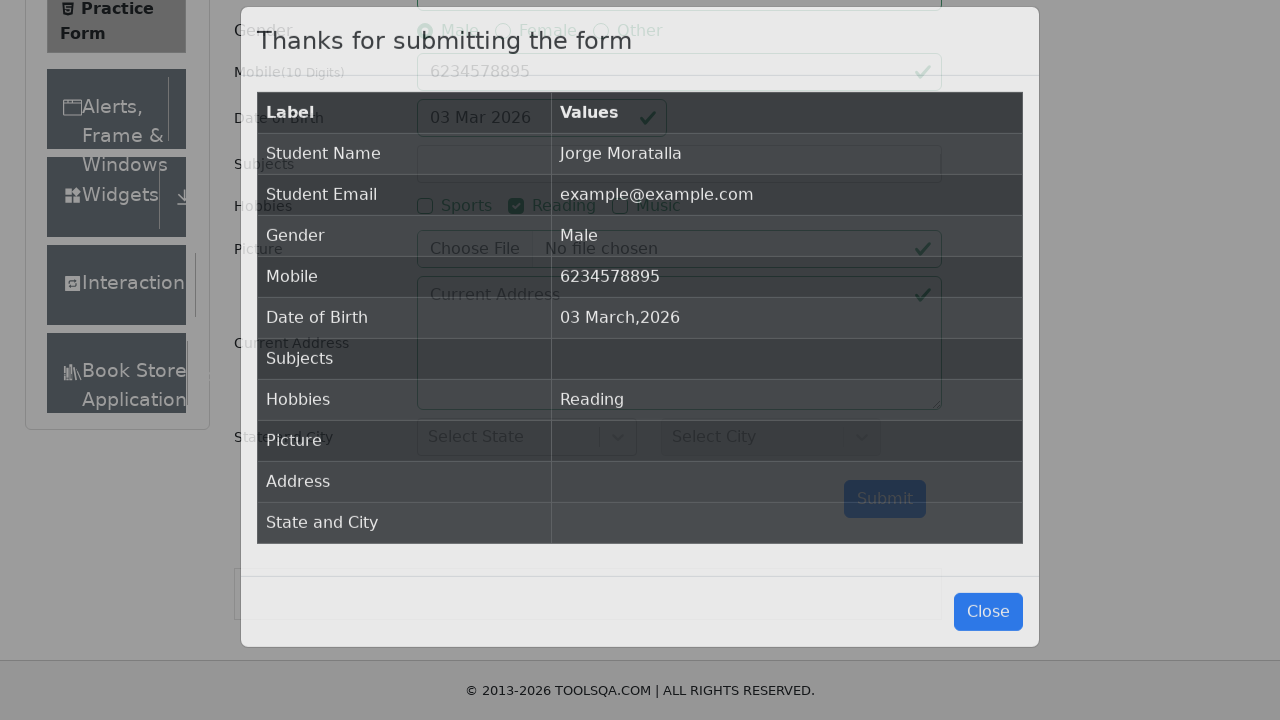

Pressed Escape to close form submission confirmation
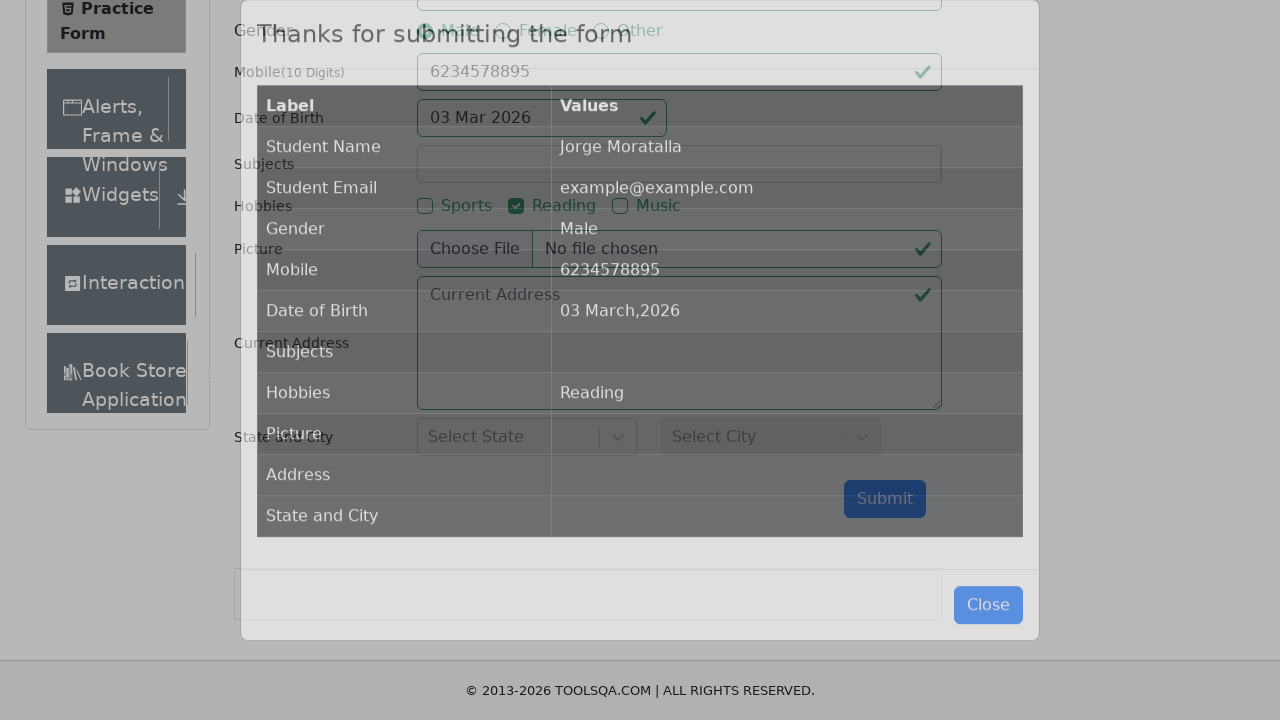

Scrolled 'Alerts, Frame & Windows' section into view
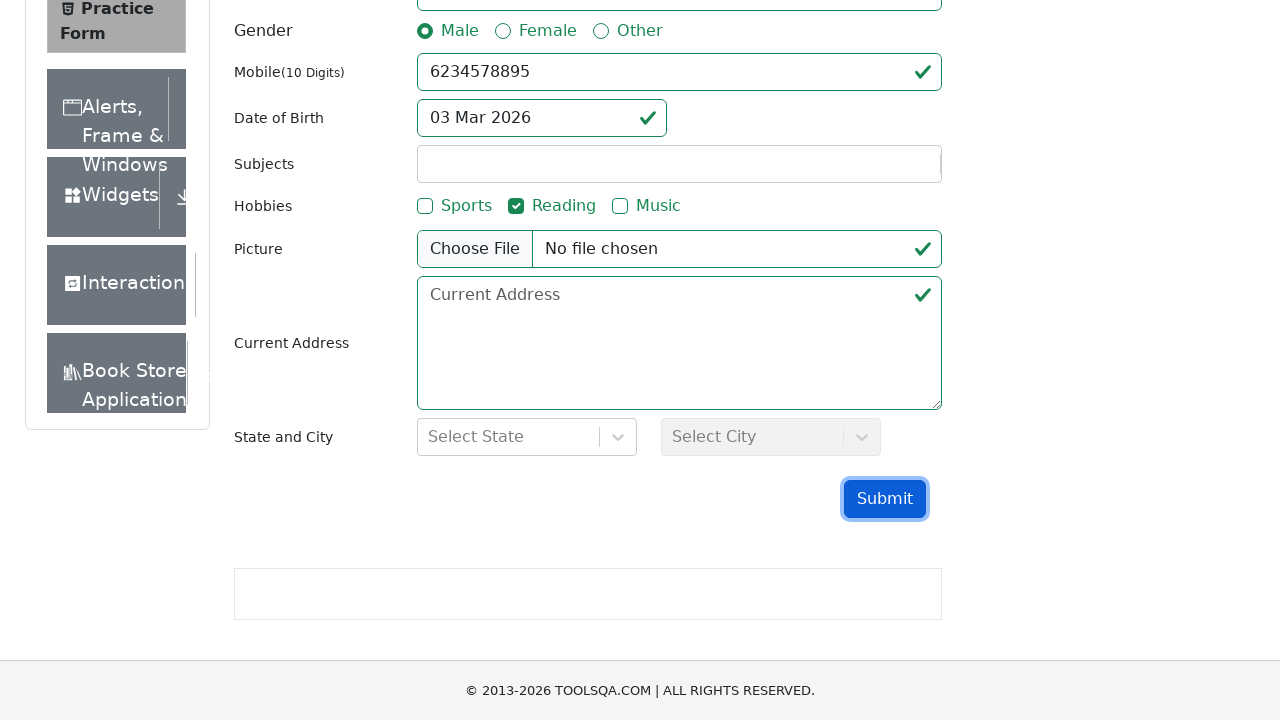

Clicked on 'Alerts, Frame & Windows' section header at (107, 109) on xpath=//div[@class='header-text' and contains(., 'Alerts, Frame & Windows')]
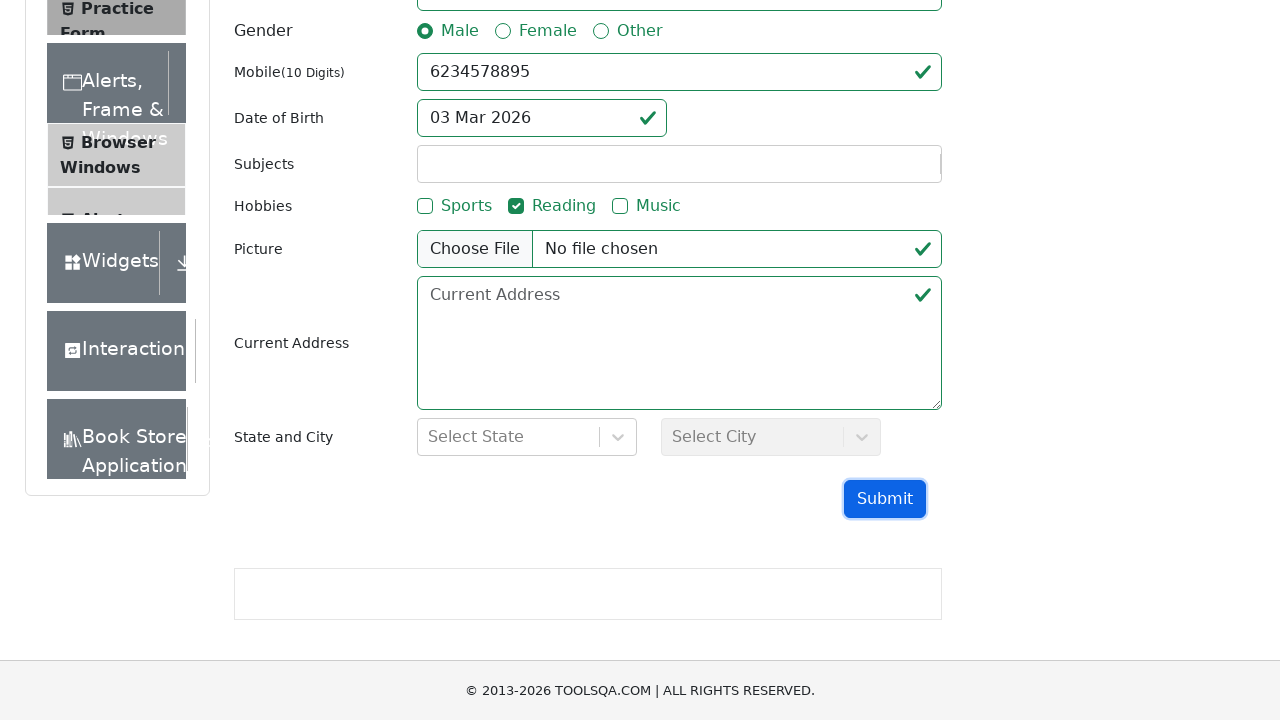

Clicked on Alerts menu item at (108, 174) on xpath=//span[text()='Alerts']
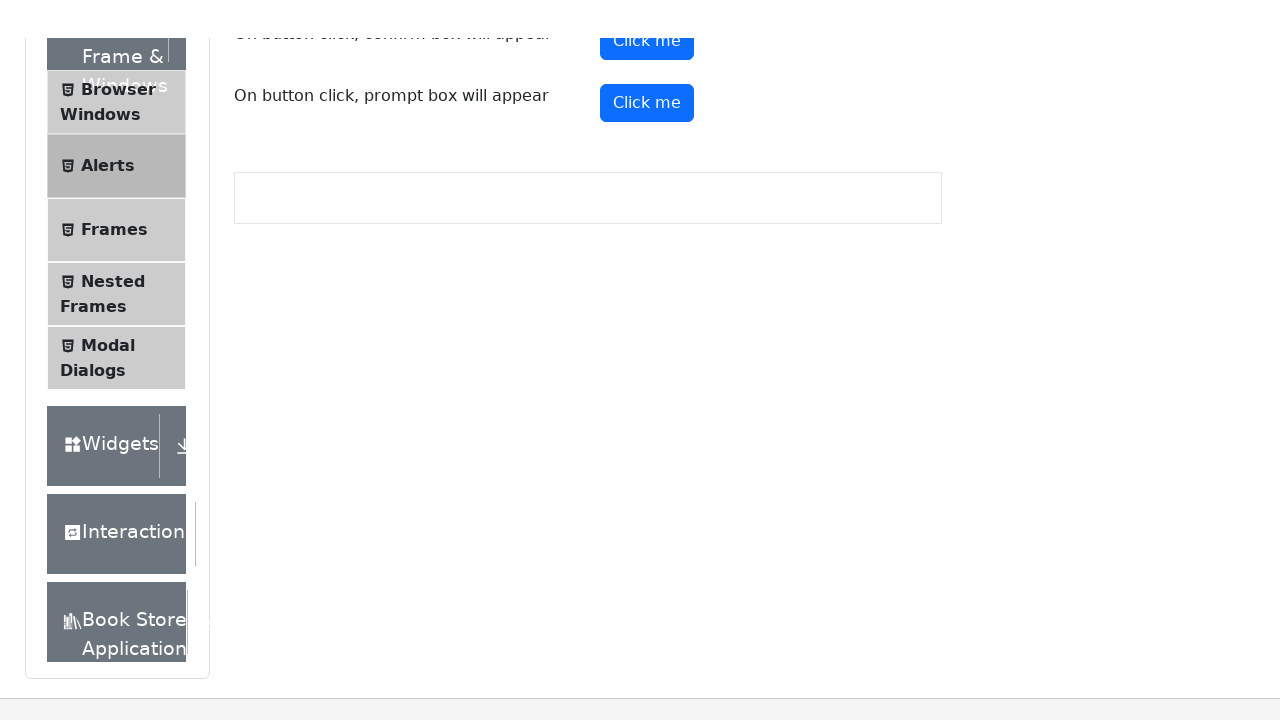

Set up dialog handler to accept alerts
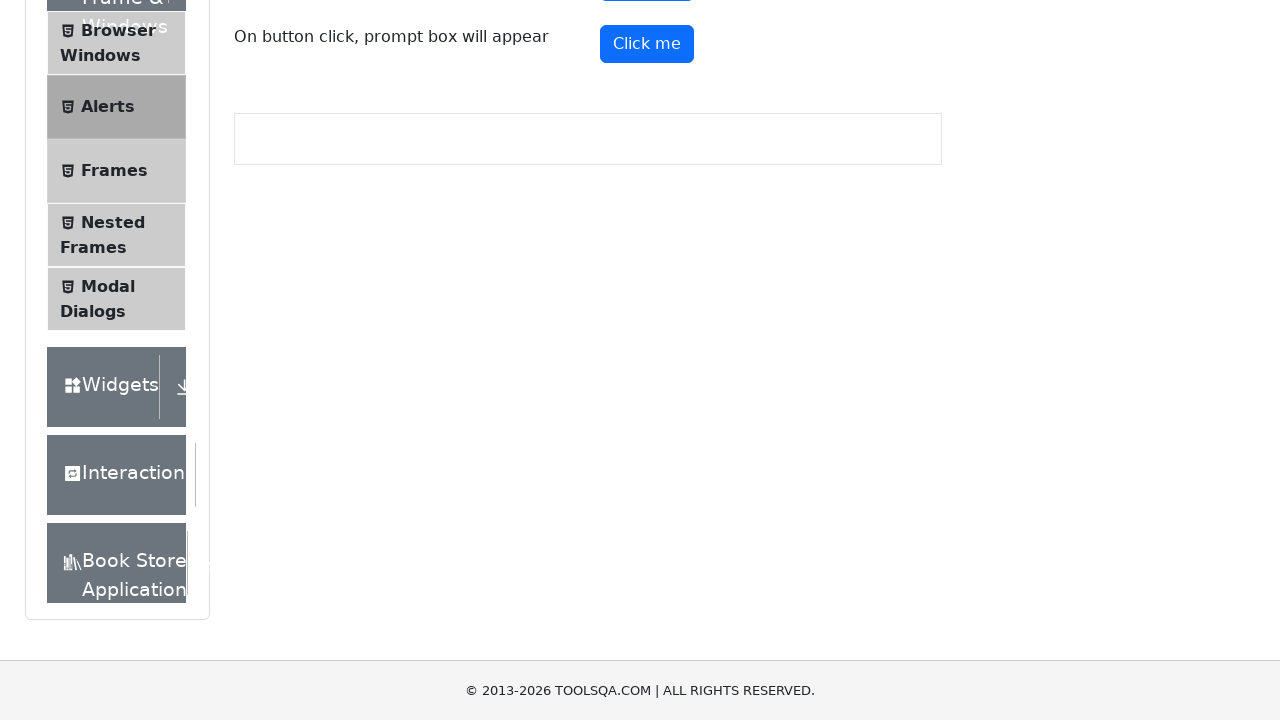

Clicked simple alert button and accepted the alert at (647, 242) on xpath=//button[@id='alertButton']
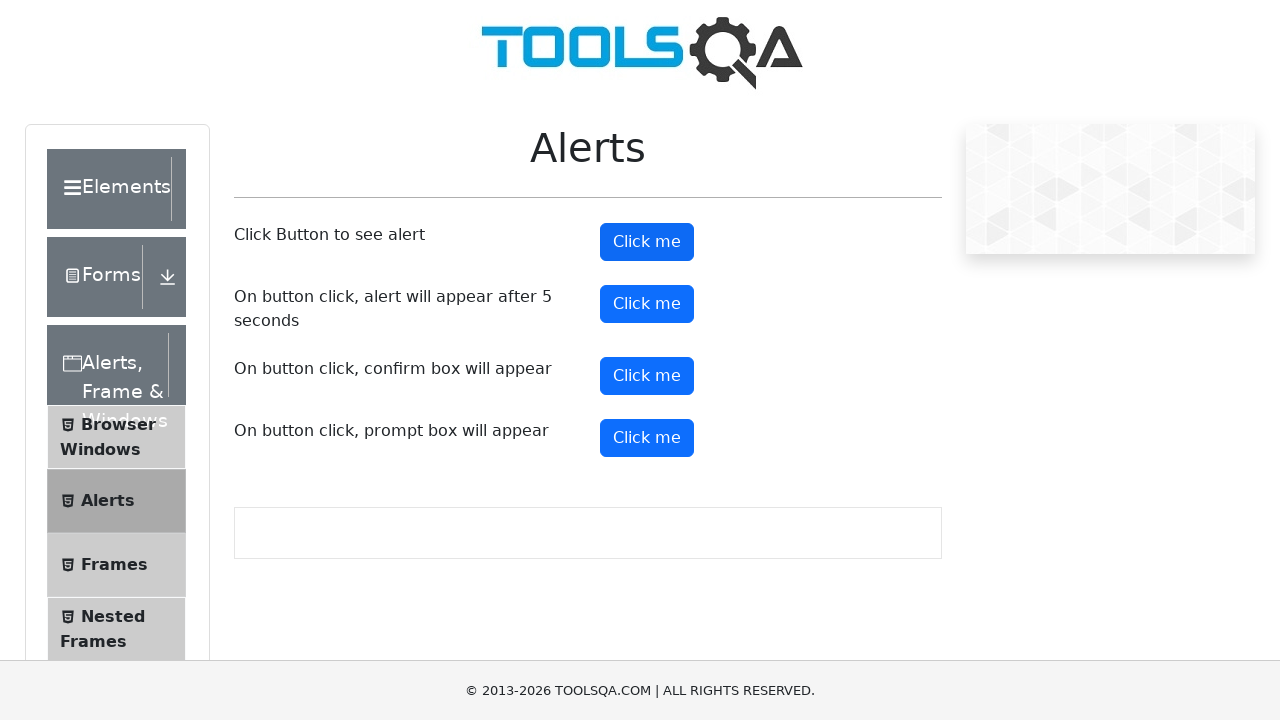

Clicked timed alert button at (647, 304) on xpath=//button[@id='timerAlertButton']
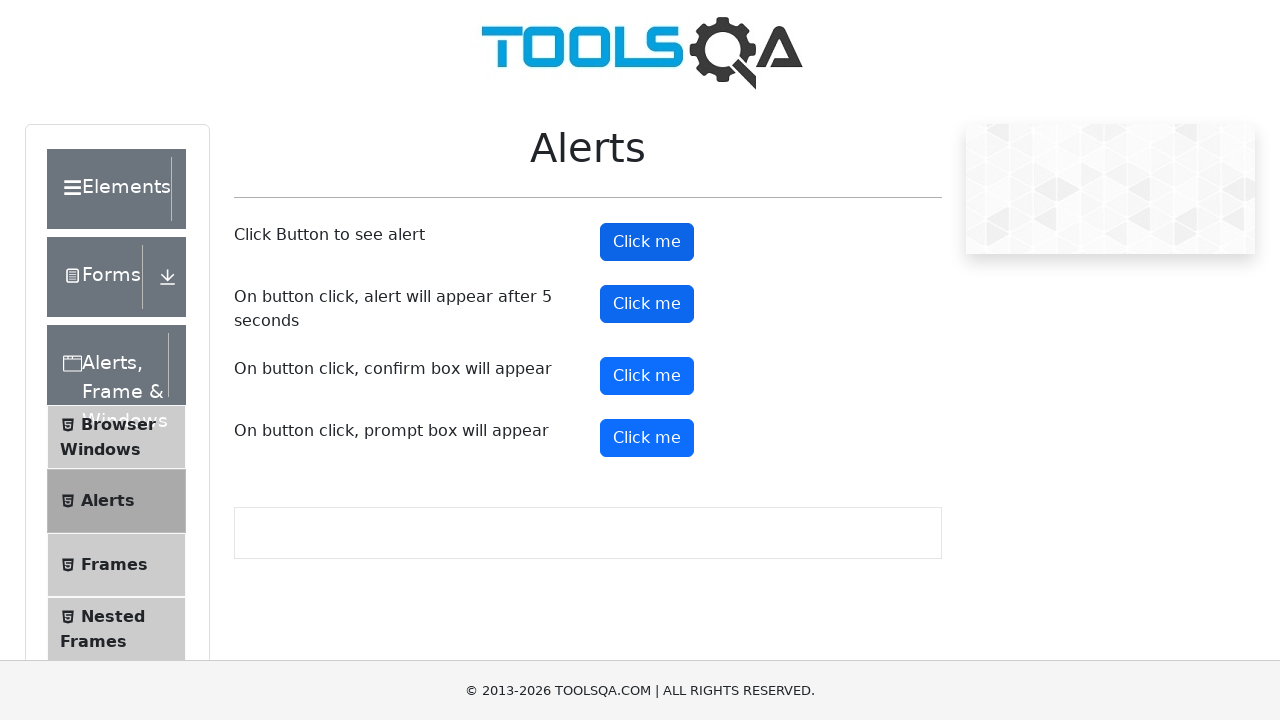

Waited 6 seconds for timed alert to appear and be handled
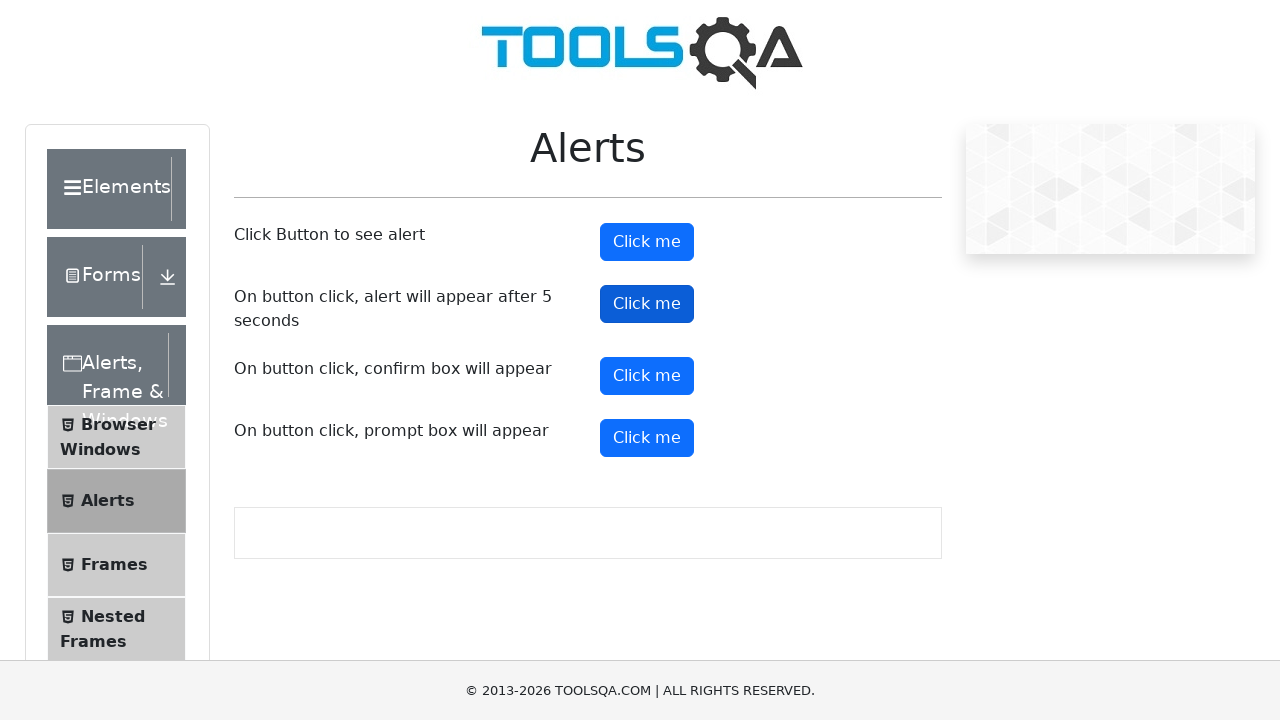

Clicked confirm button and accepted the confirmation dialog at (647, 376) on xpath=//button[@id='confirmButton']
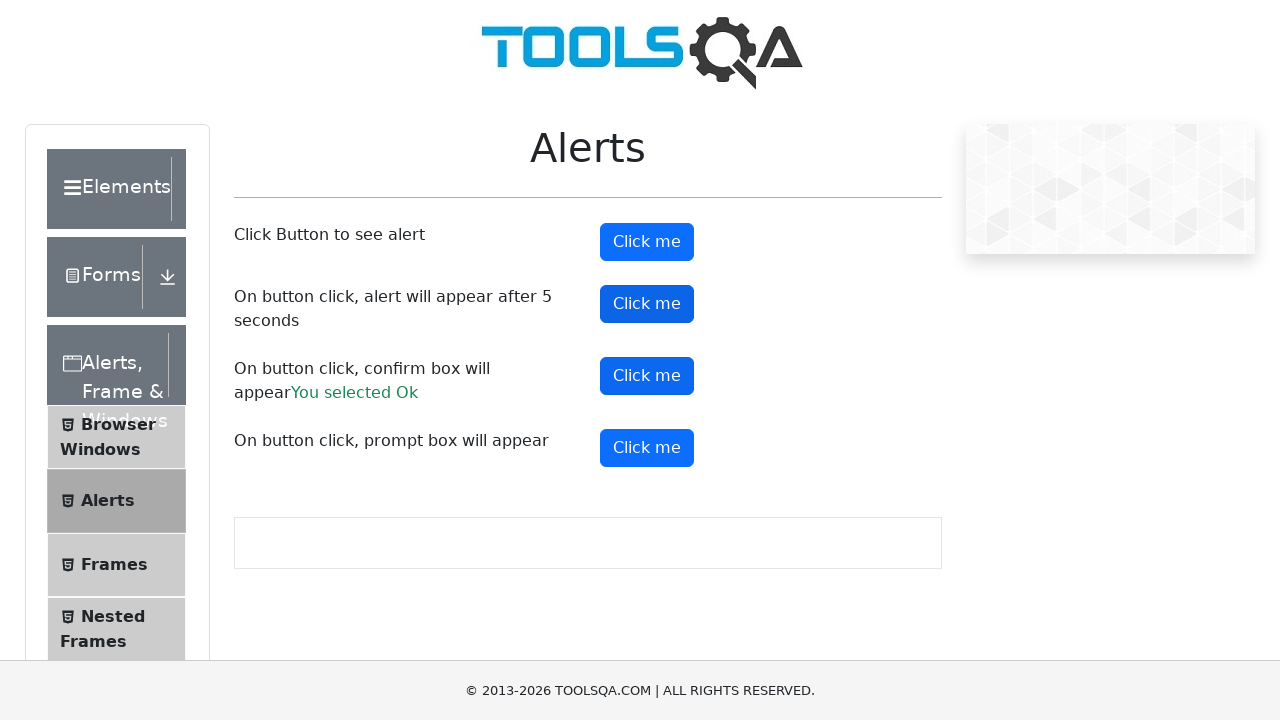

Clicked prompt button and handled the prompt dialog at (647, 448) on xpath=//button[@id='promtButton']
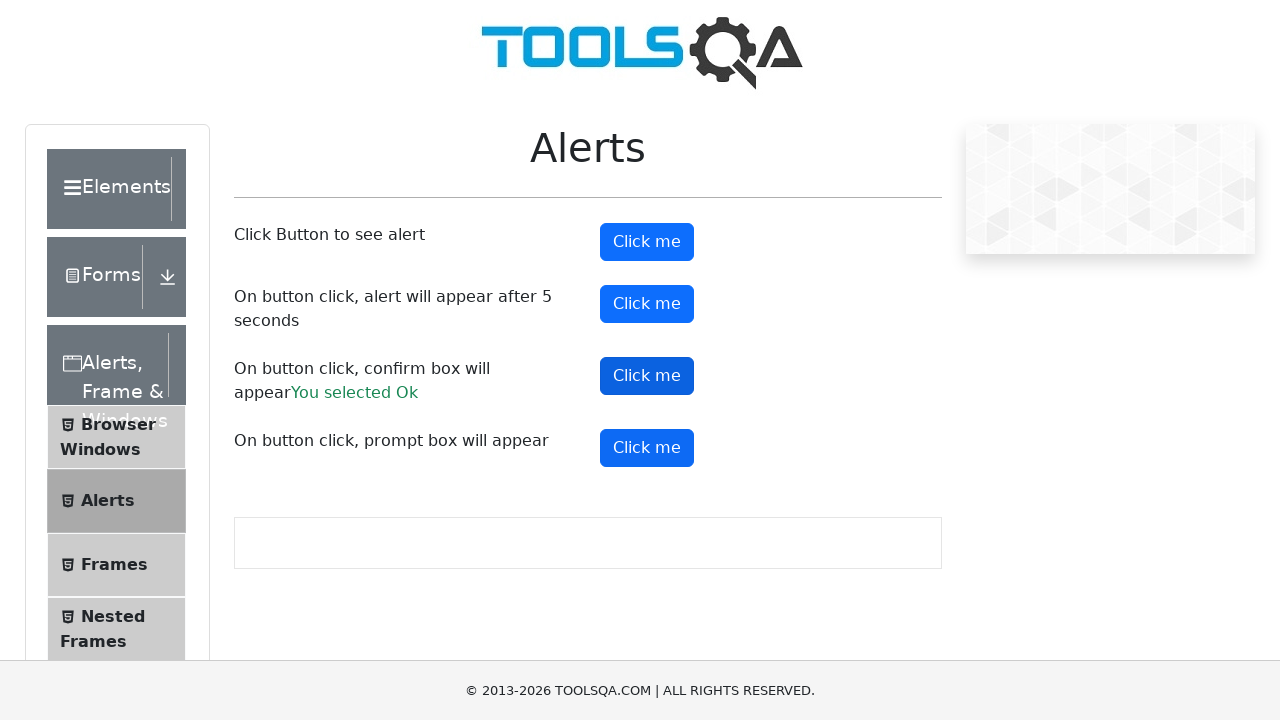

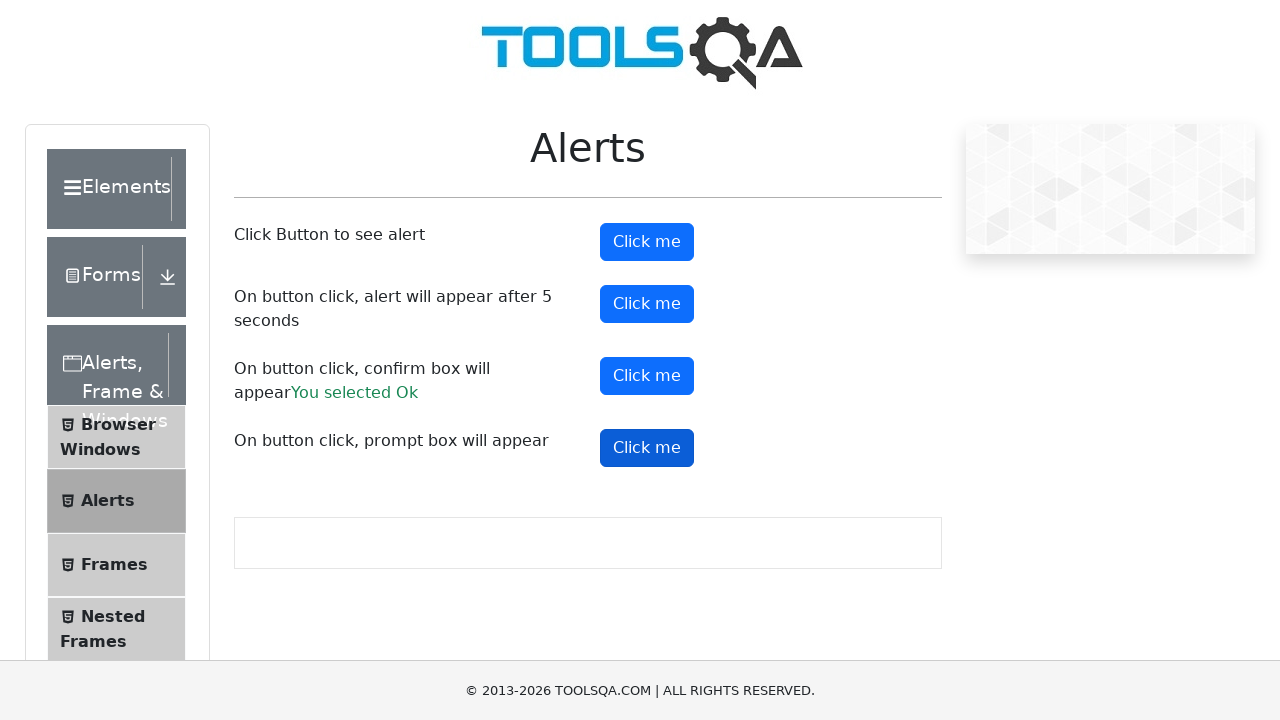